Tests adding two products (iPhone 12 and Galaxy S20) to the shopping cart, verifies they appear in the cart with correct total price, and clicks the checkout button.

Starting URL: https://www.bstackdemo.com/

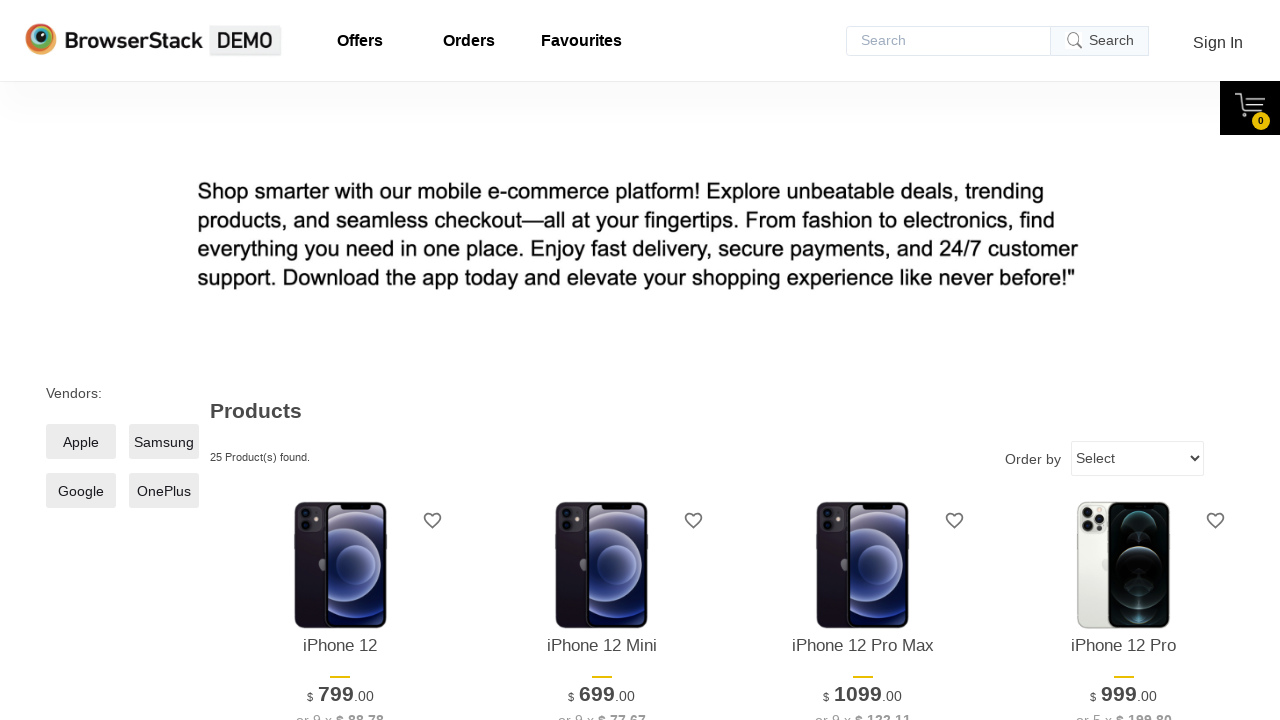

Clicked add to cart button for first product (iPhone 12) at (340, 361) on (//*[@class='shelf-item__buy-btn'])[1]
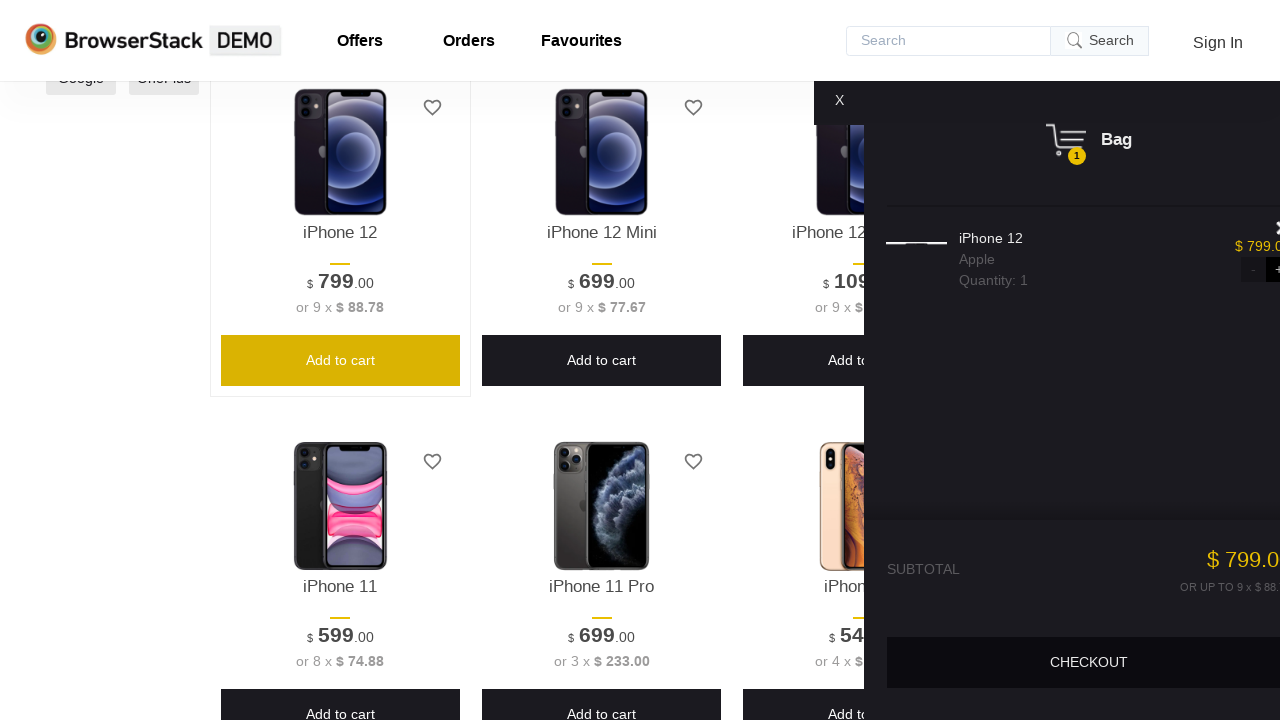

Clicked add to cart button for second product (Galaxy S20) at (602, 361) on (//*[@class='shelf-item__buy-btn'])[10]
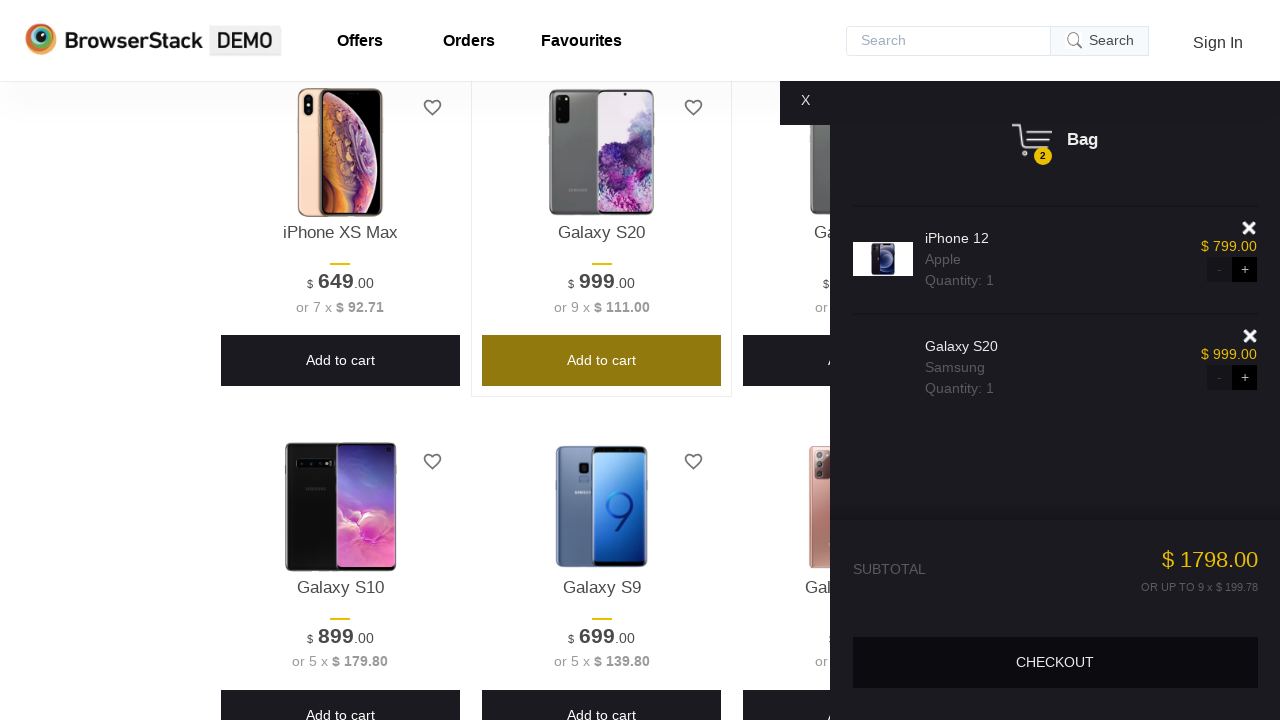

Verified iPhone 12 appears in cart
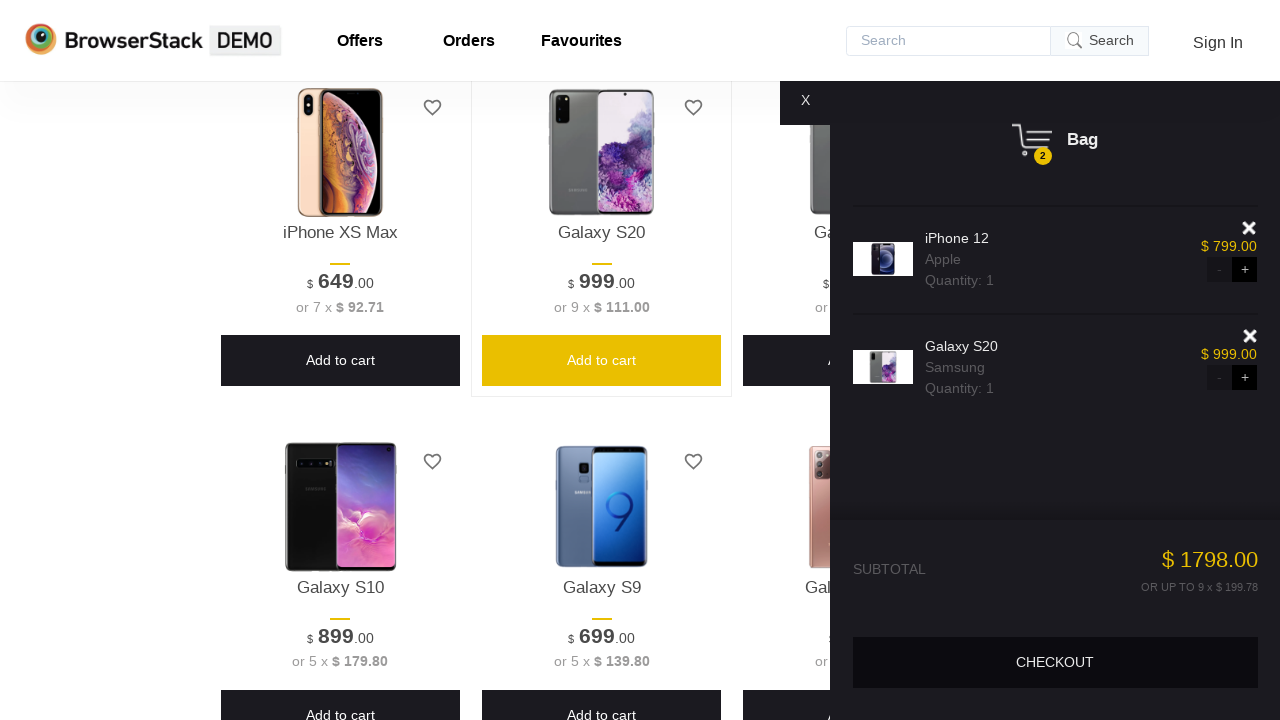

Verified Galaxy S20 appears in cart
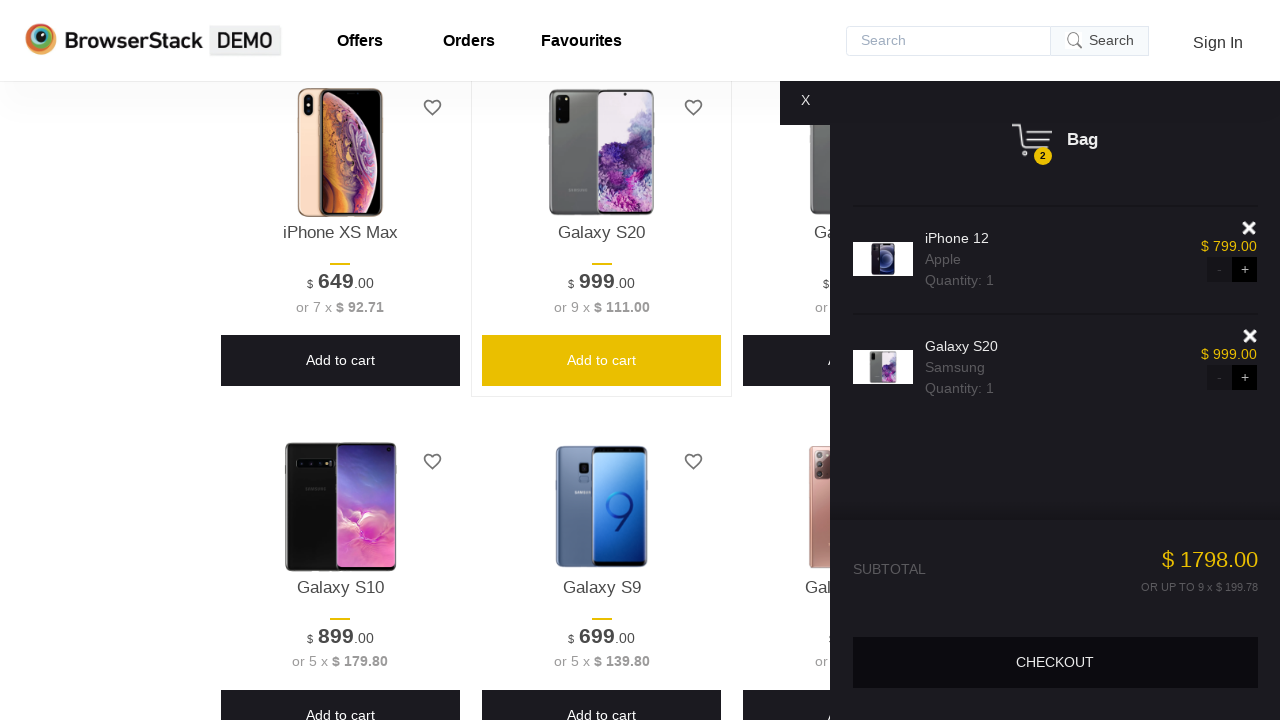

Verified cart quantity badge is displayed
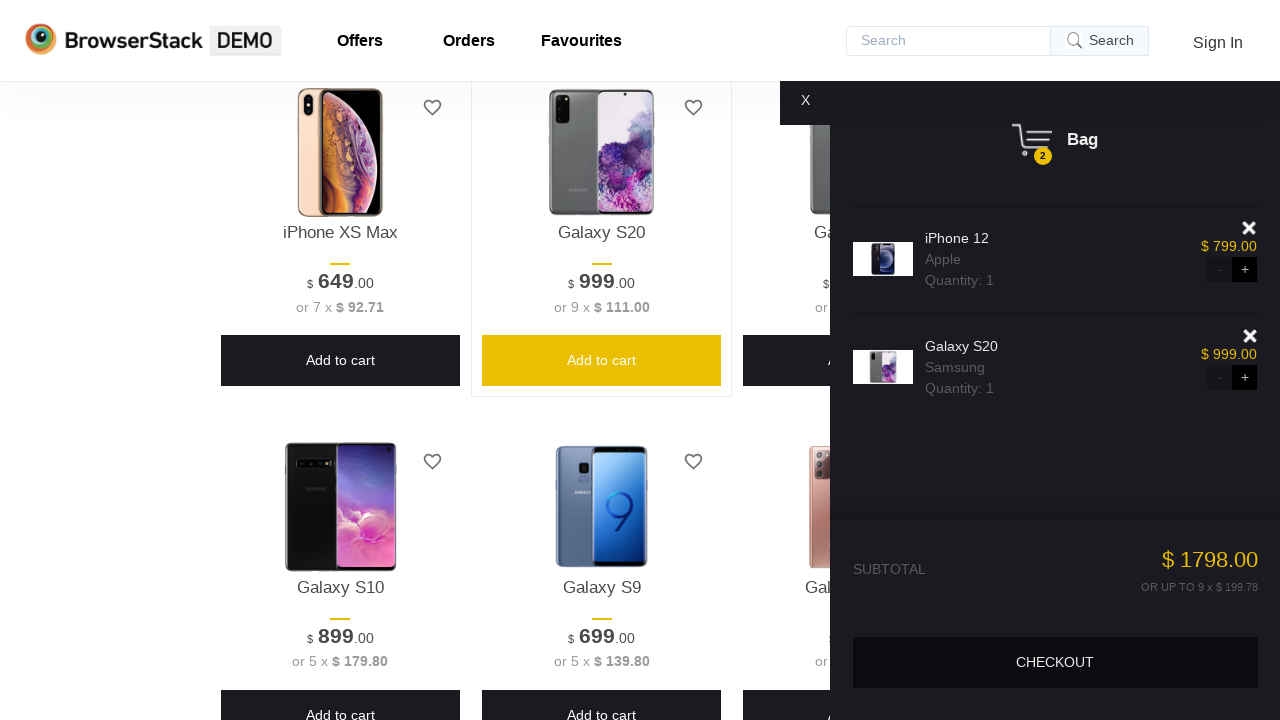

Verified total price is displayed
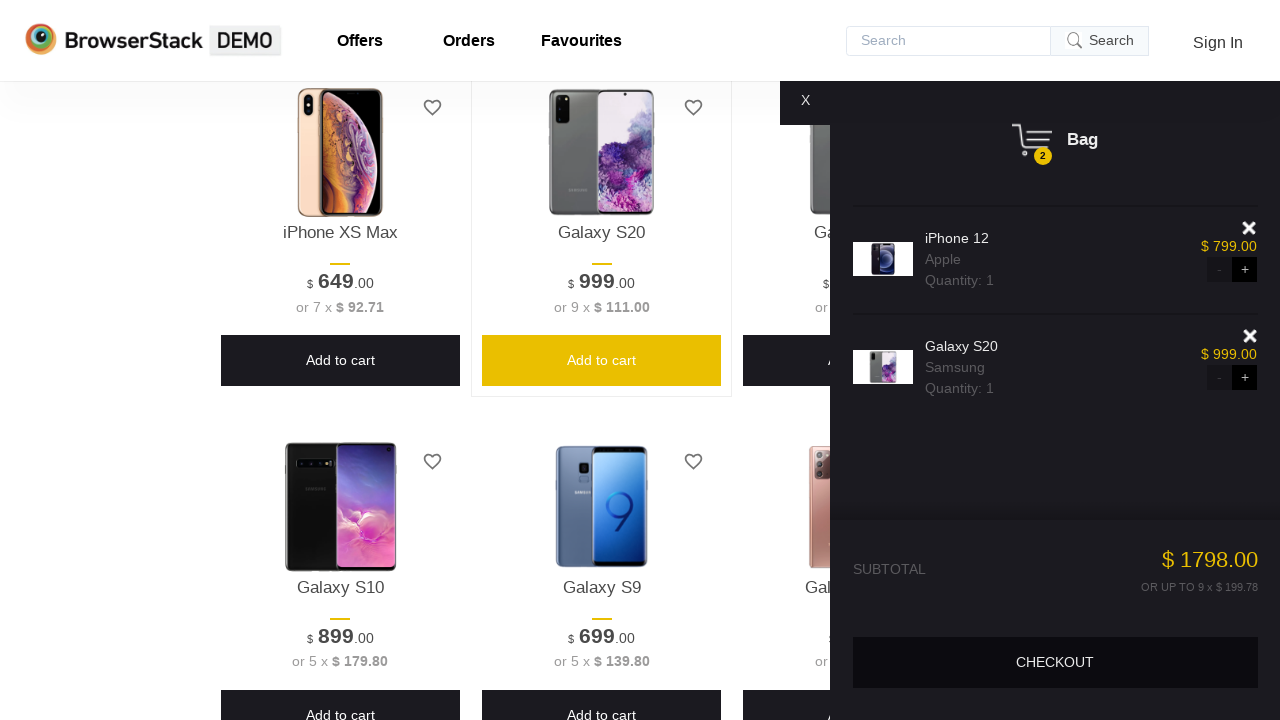

Clicked checkout button at (1055, 662) on xpath=//*[@class='buy-btn']
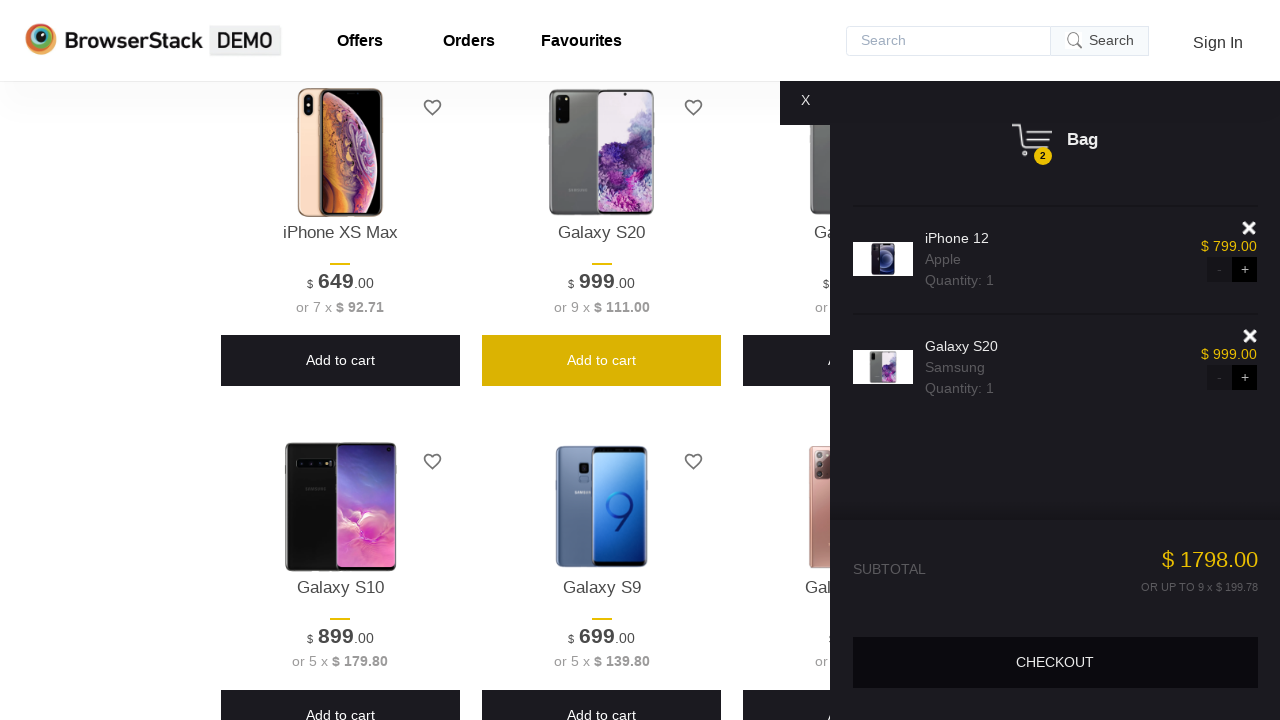

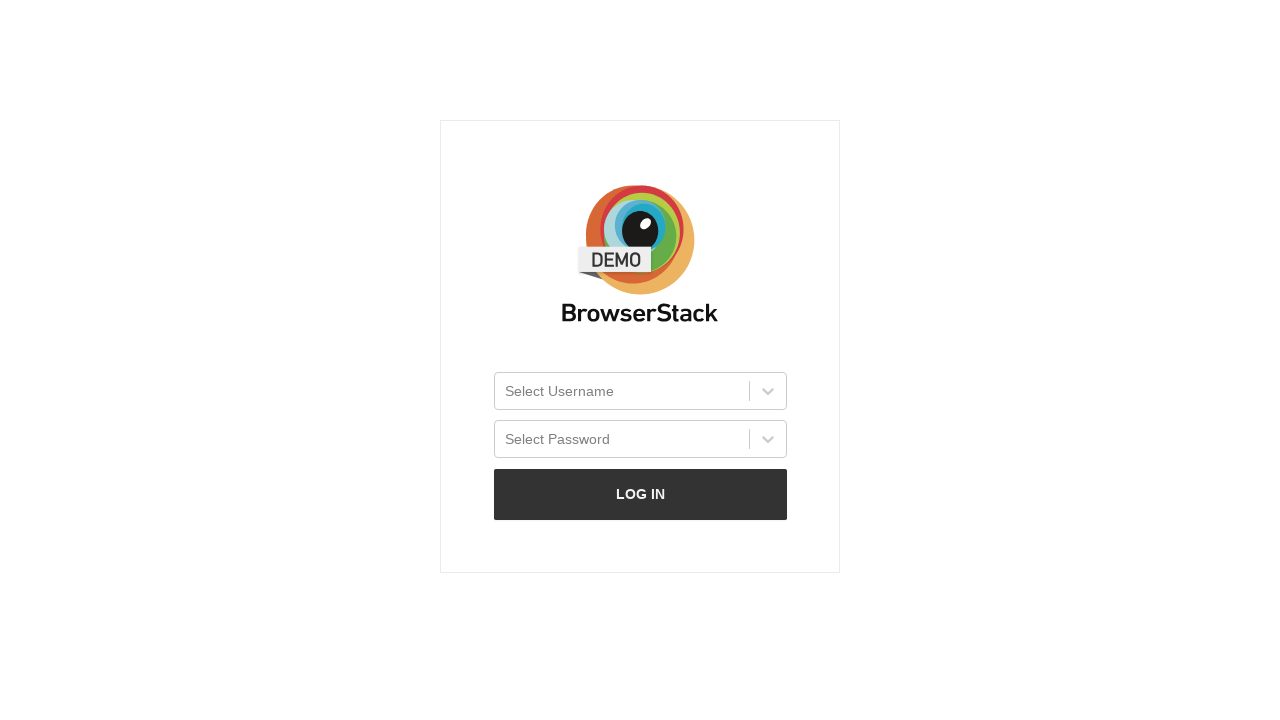